Tests that the login button is displayed on the authentication page after clicking the profile icon

Starting URL: https://www.fashiondays.ro/customer/authentication

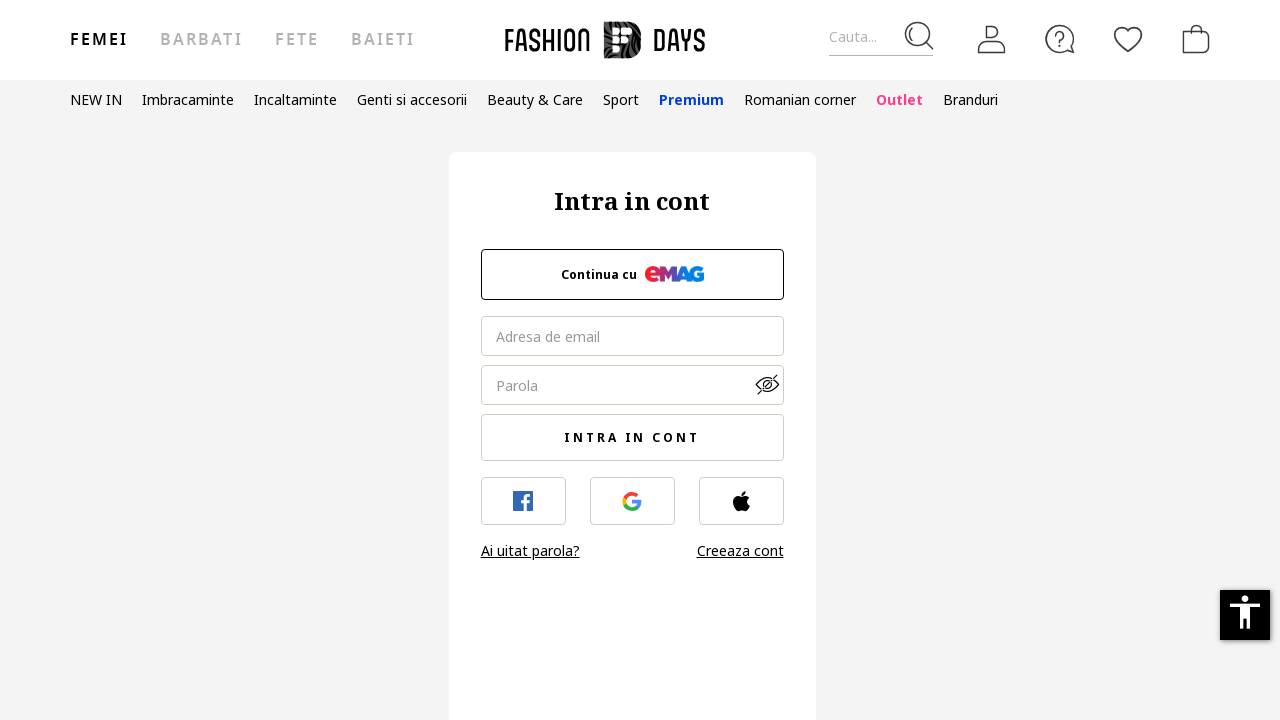

Clicked profile icon to access authentication page at (992, 39) on .icon-fdux_profile
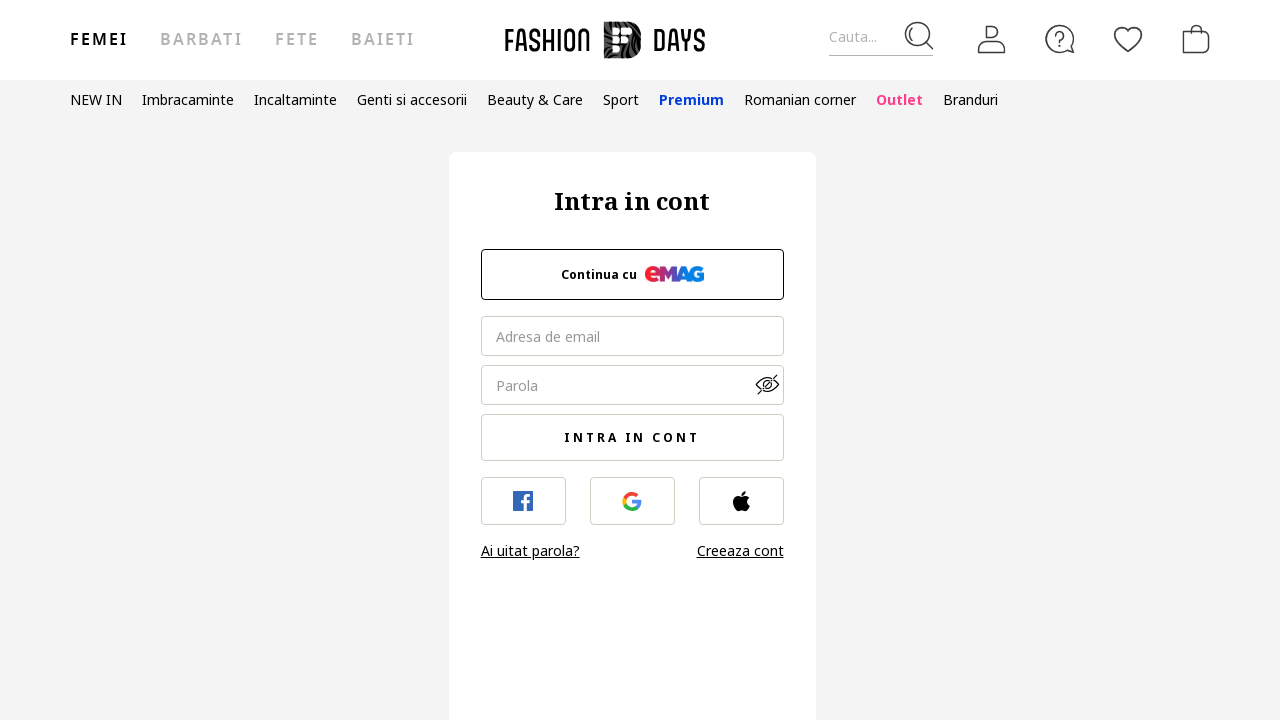

Login button is displayed and visible on authentication page
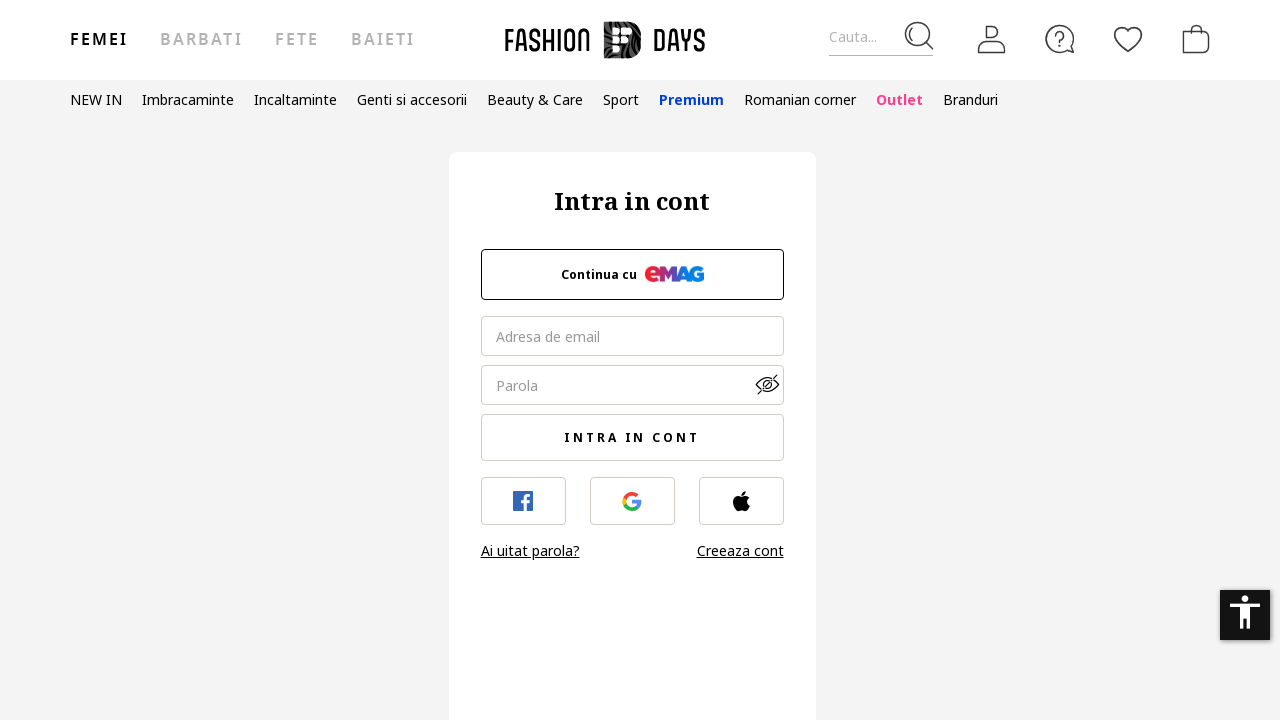

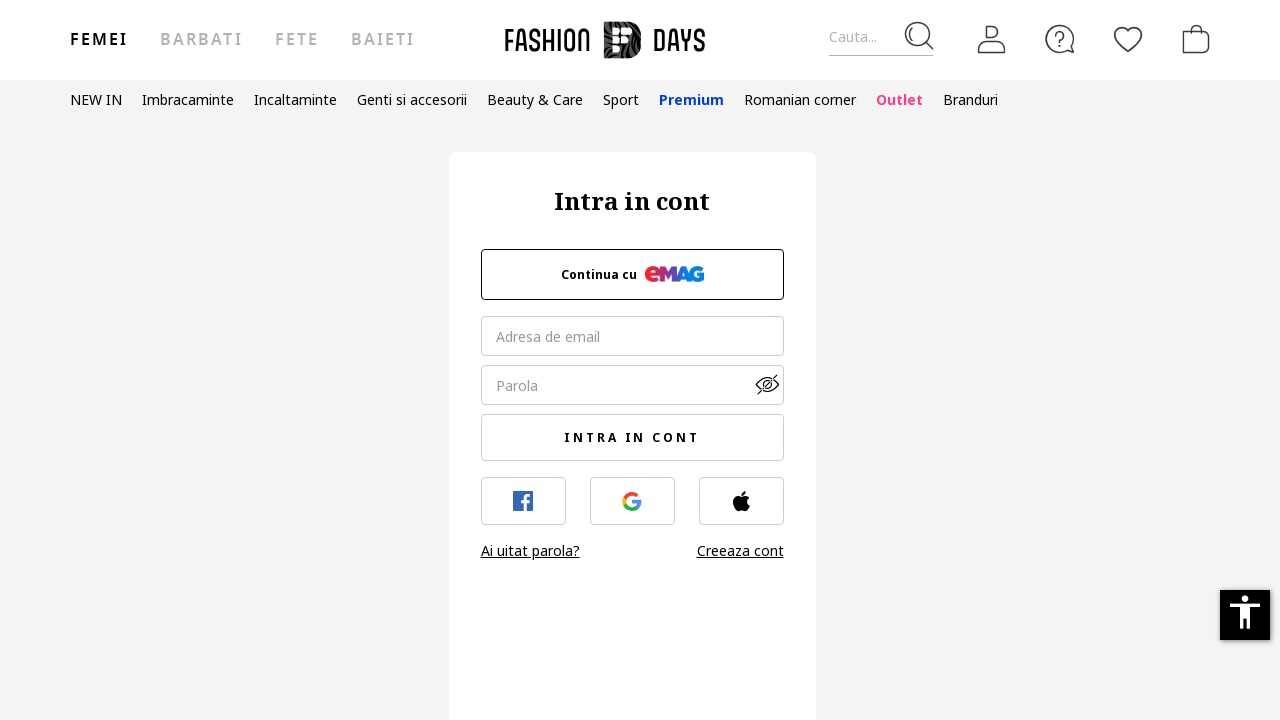